Scrolls the viewport by 200 pixels vertically

Starting URL: https://crossbrowsertesting.github.io/selenium_example_page.html

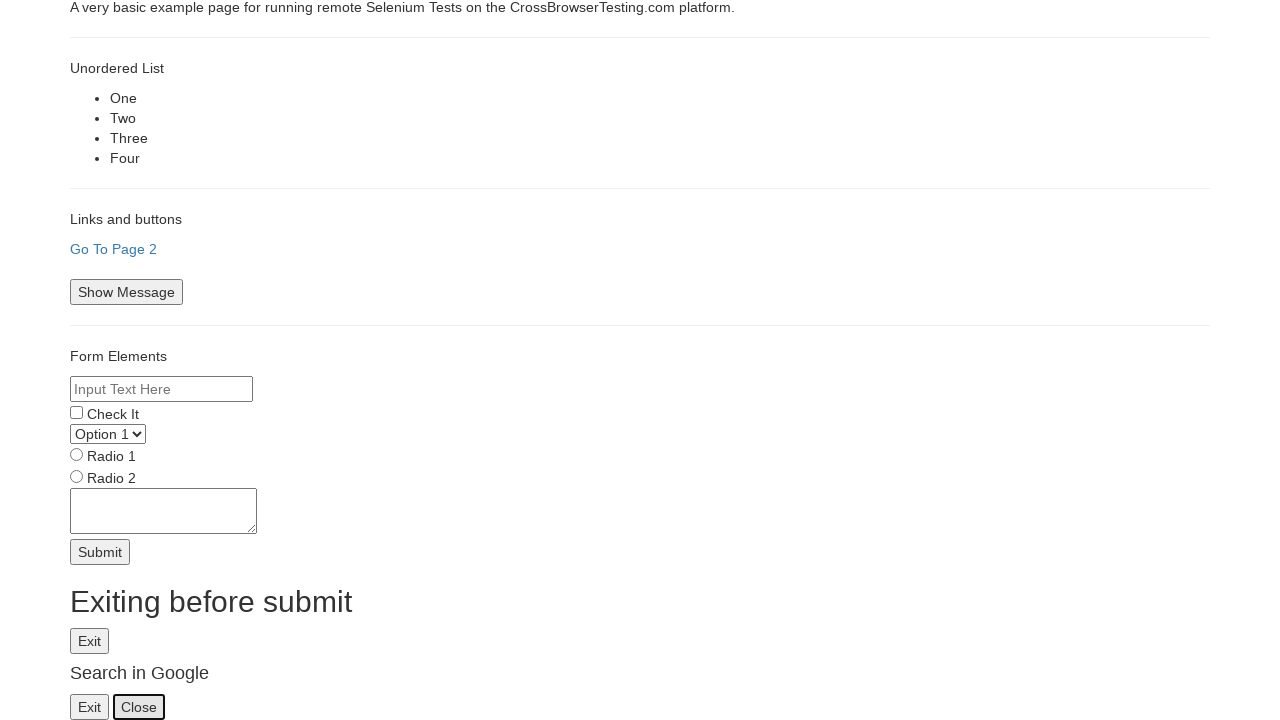

Navigated to selenium example page
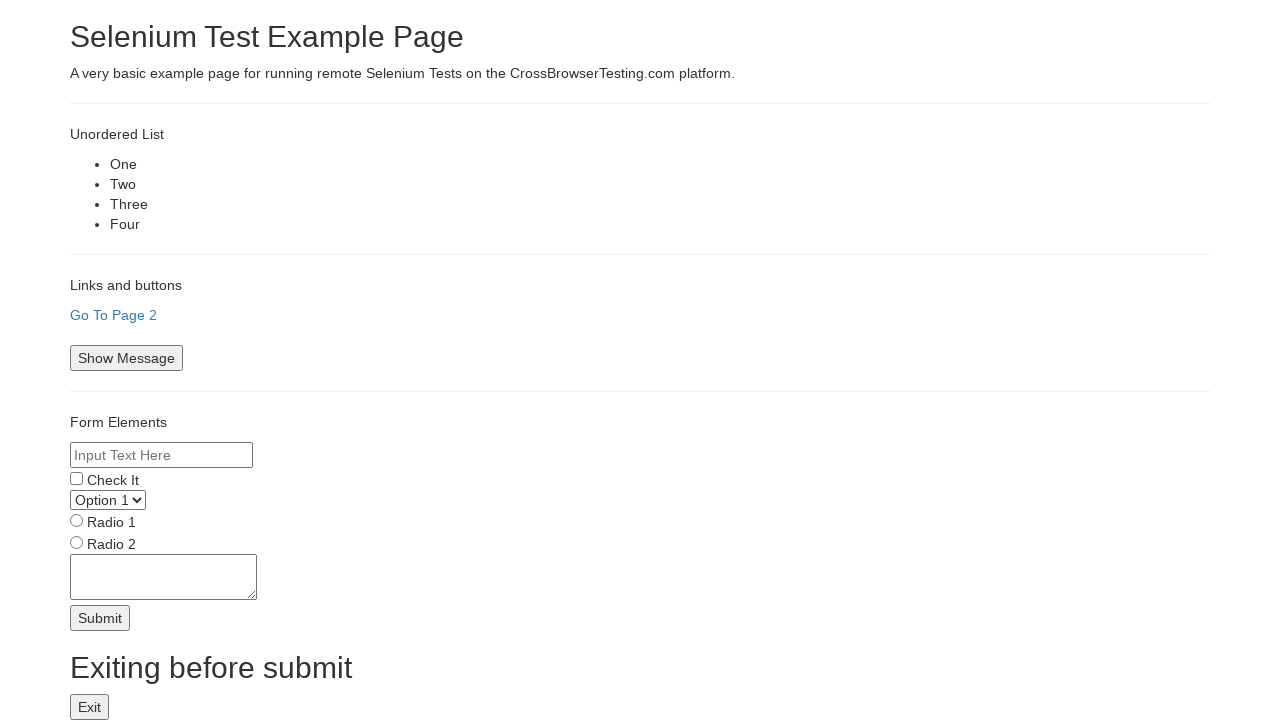

Set viewport size to 500x400 pixels
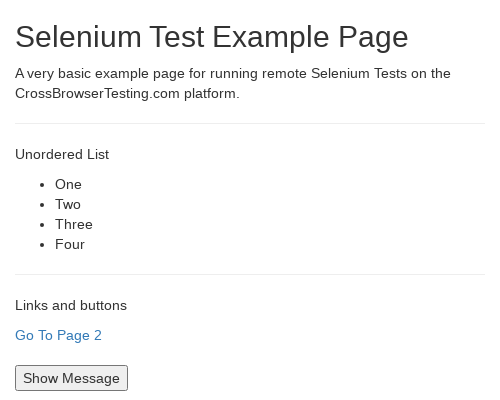

Scrolled viewport by 200 pixels vertically
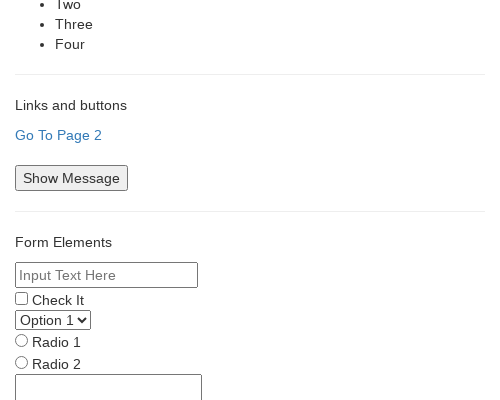

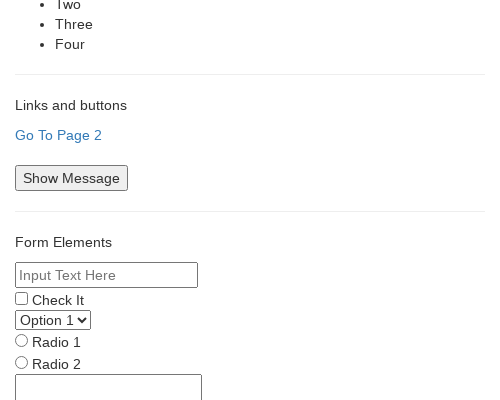